Tests different types of button clicks including double-click, right-click, and regular click

Starting URL: https://demoqa.com/buttons

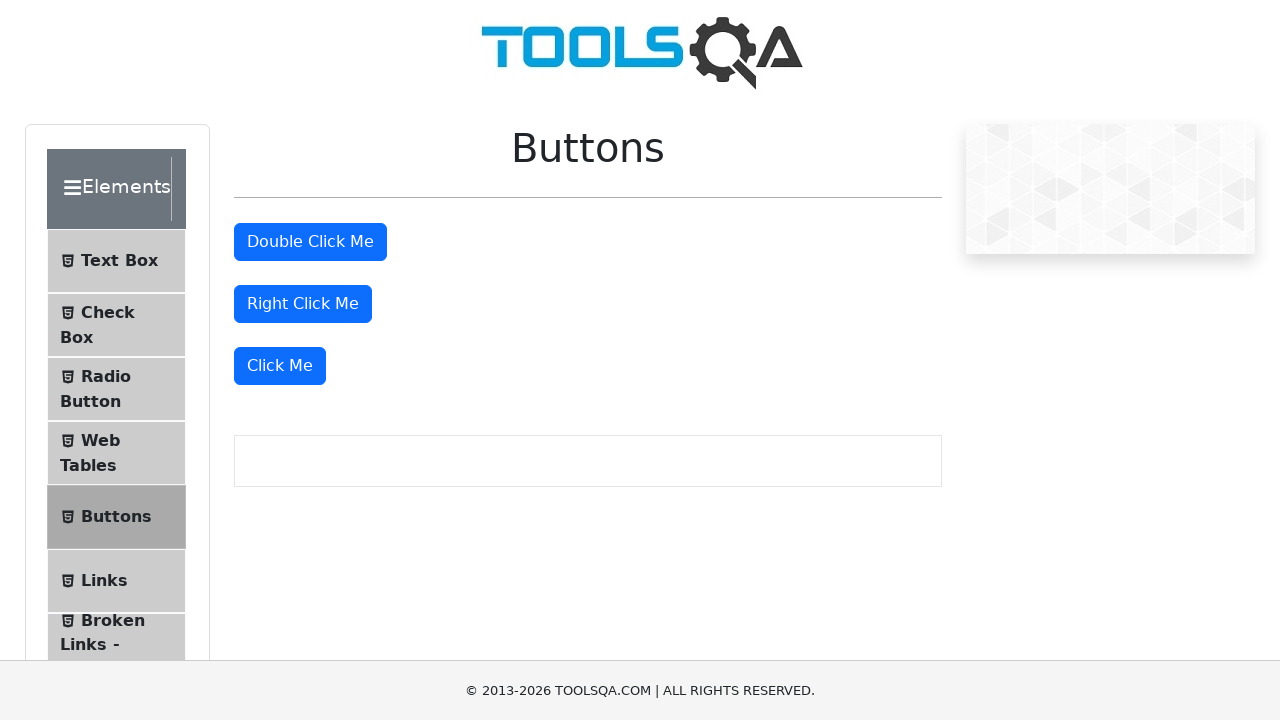

Located all button elements on the page
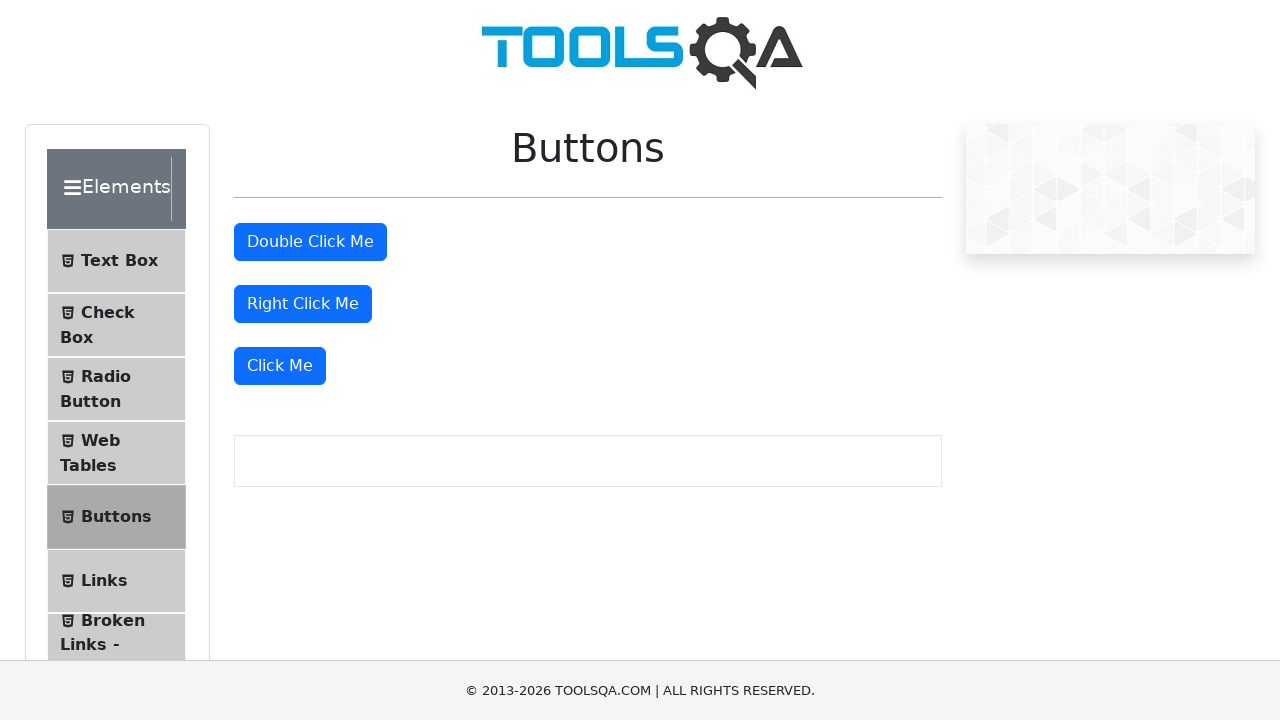

Double-clicked the second button at (310, 242) on [type=button] >> nth=1
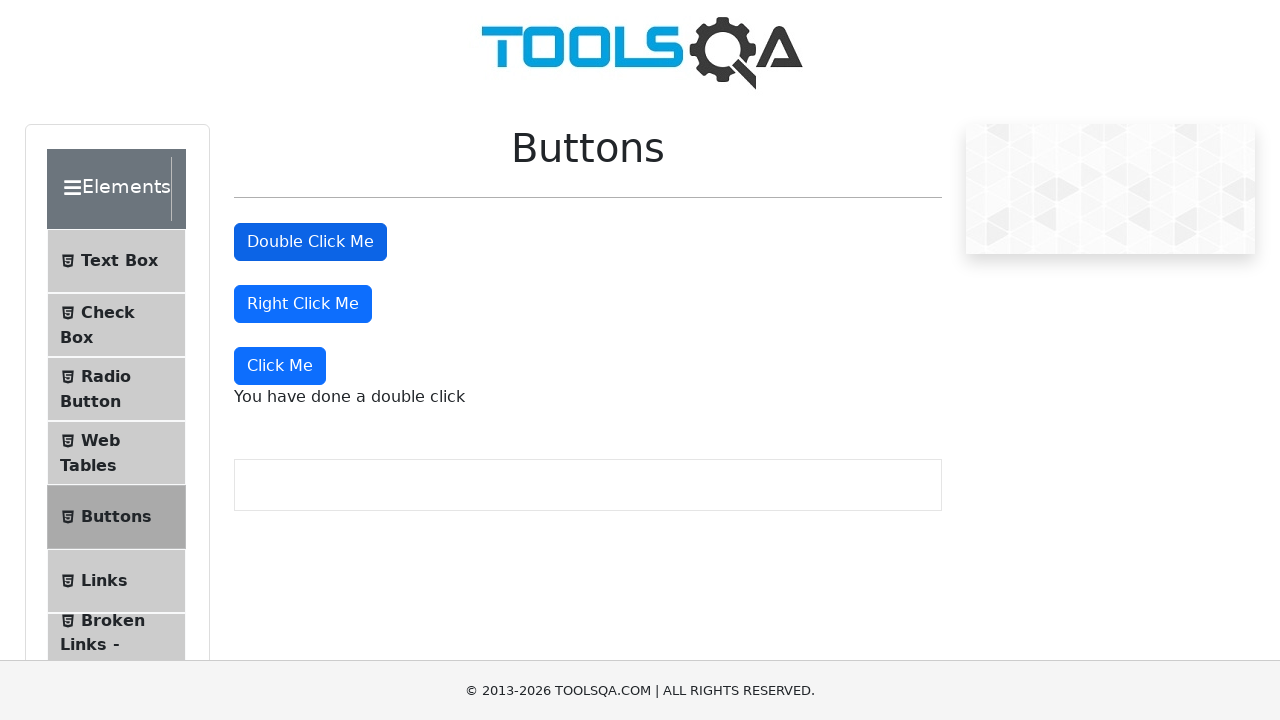

Right-clicked the third button at (303, 304) on [type=button] >> nth=2
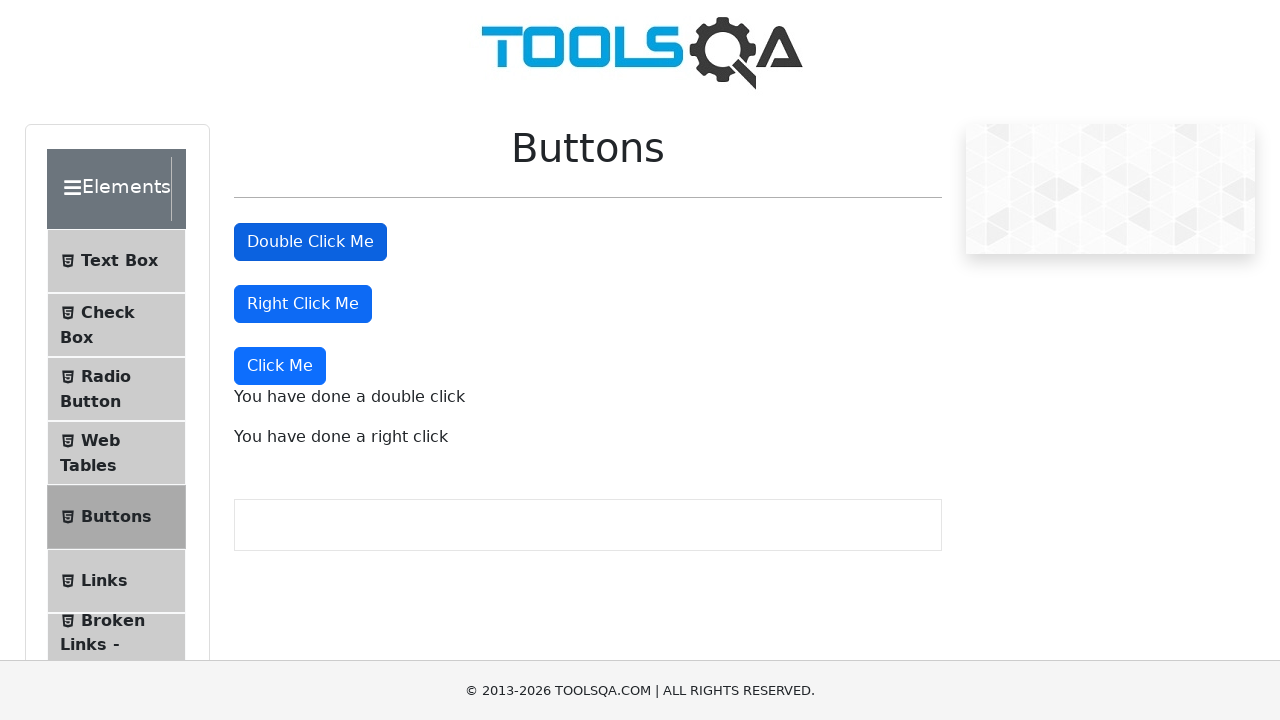

Clicked the fourth button at (280, 366) on [type=button] >> nth=3
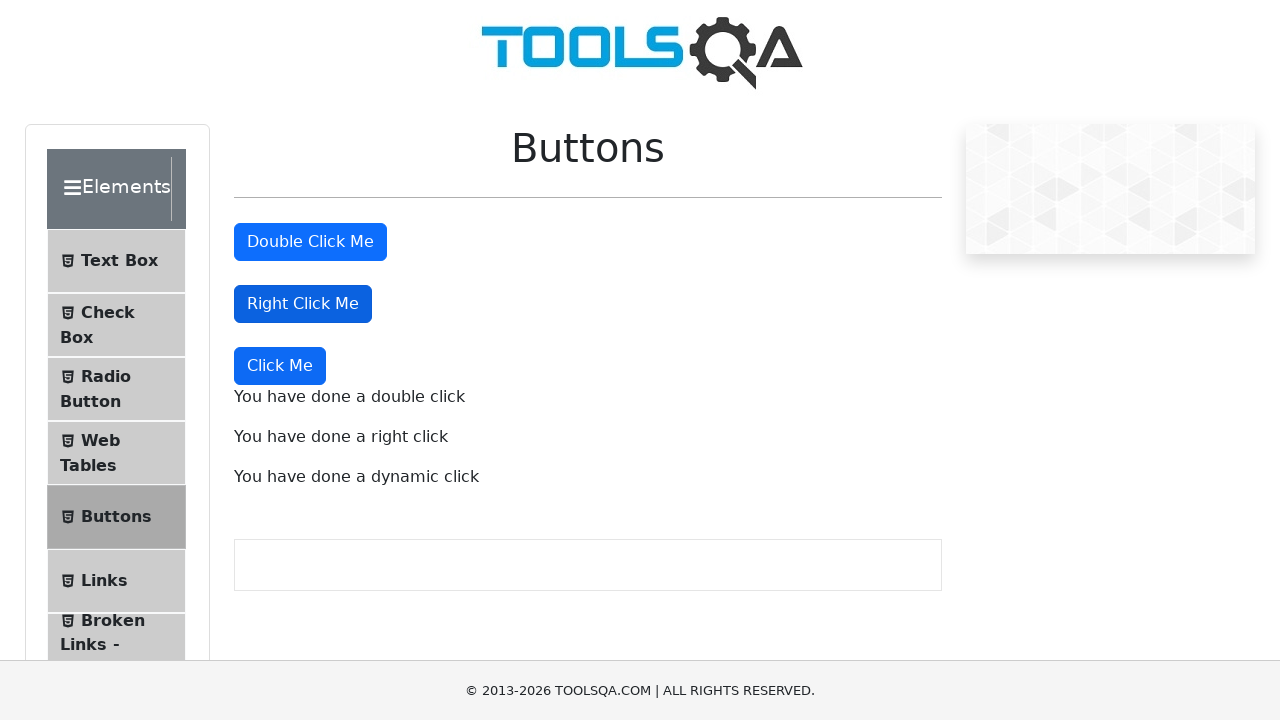

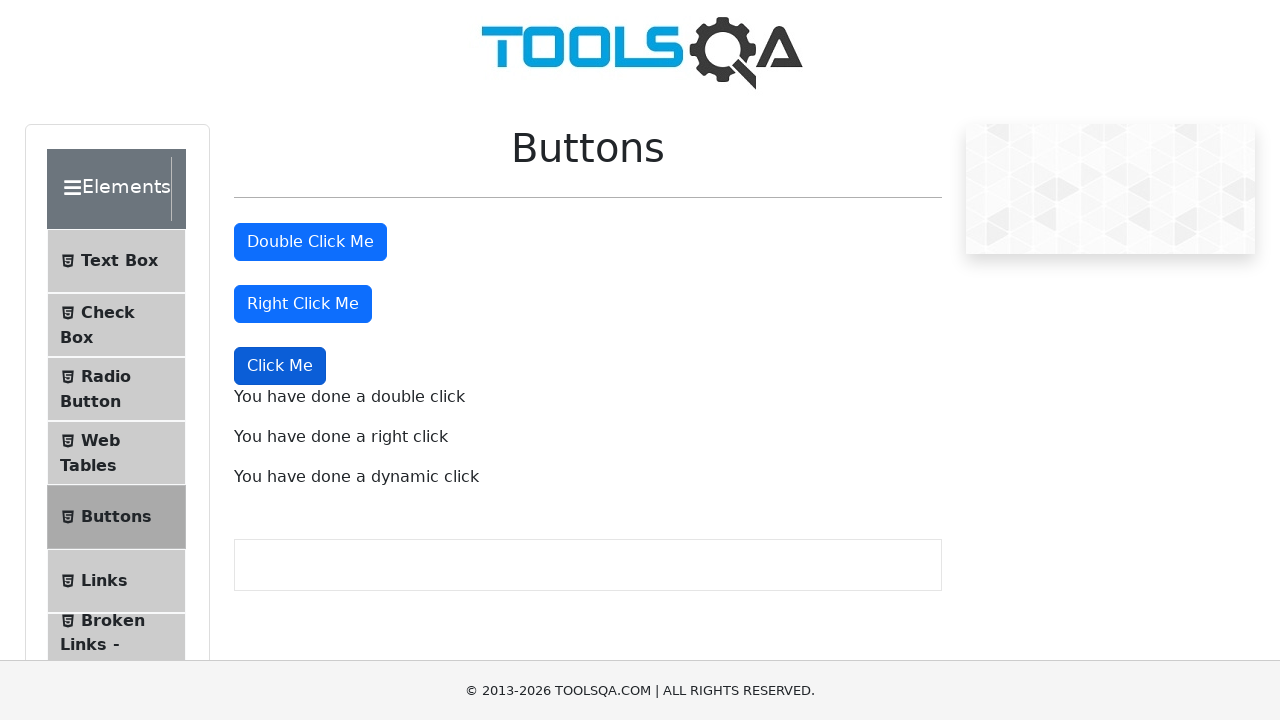